Navigates through the Windows 10 ISO download page by selecting the Windows 10 multi-edition ISO option, choosing English International as the language, and proceeding through the form steps to reach the download button.

Starting URL: https://www.microsoft.com/en-us/software-download/windows10ISO

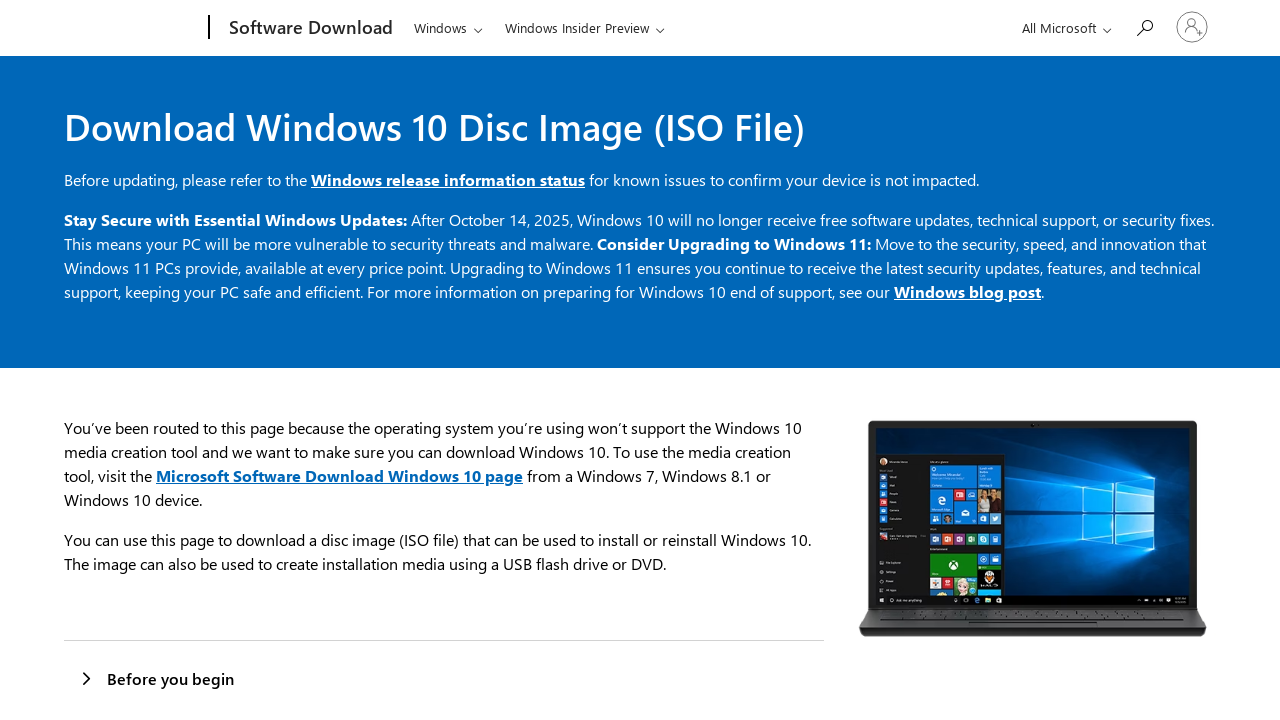

Selected Windows 10 (multi-edition ISO) from product edition dropdown on select#product-edition
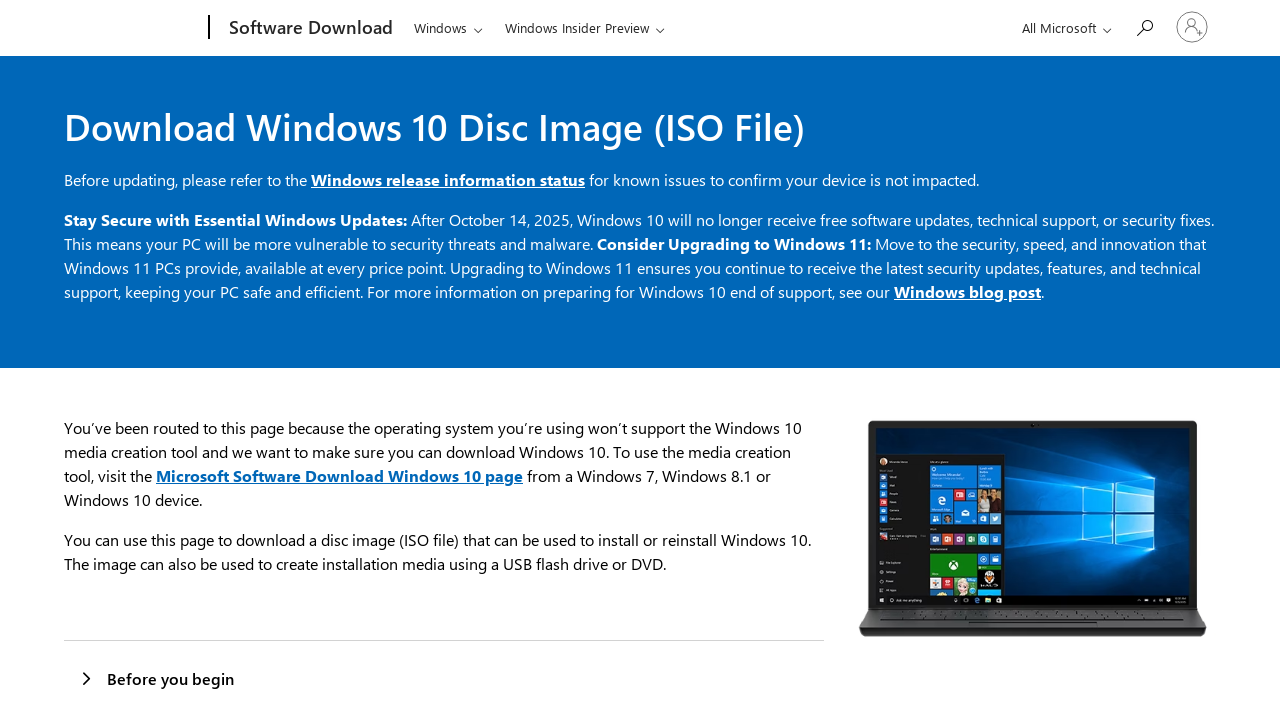

Clicked confirm button for product edition selection at (108, 361) on #submit-product-edition
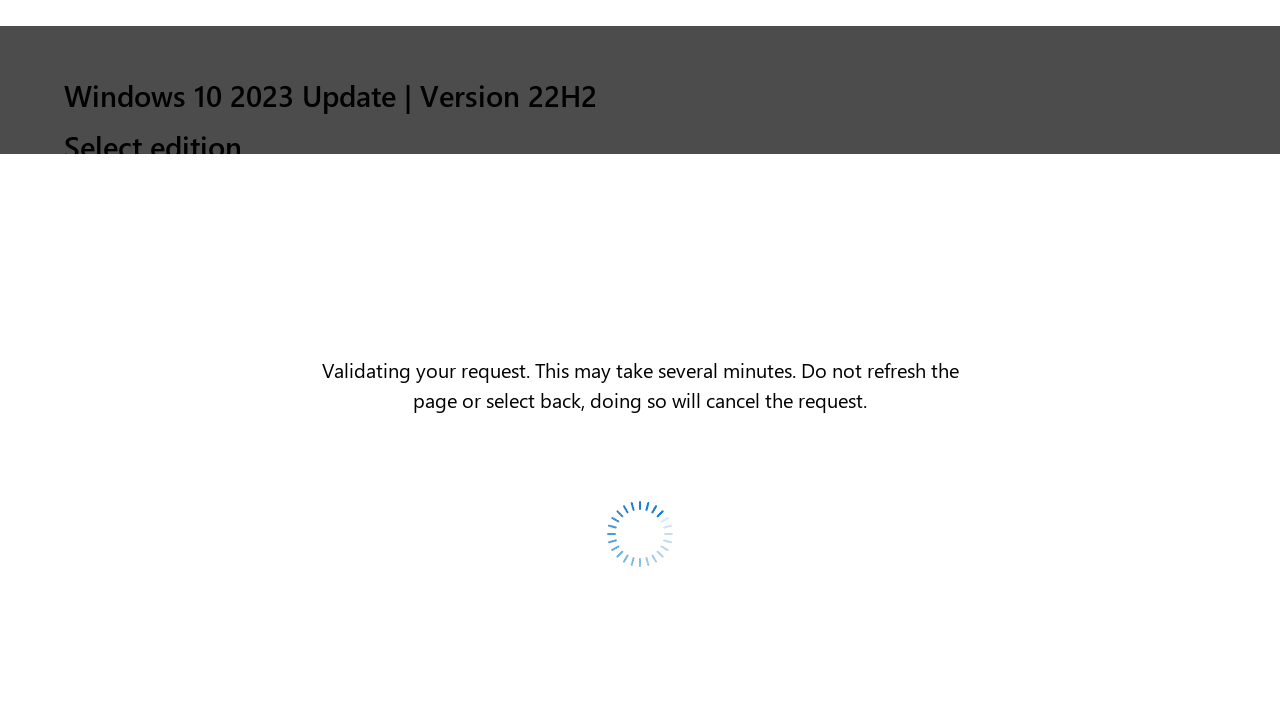

Language dropdown appeared
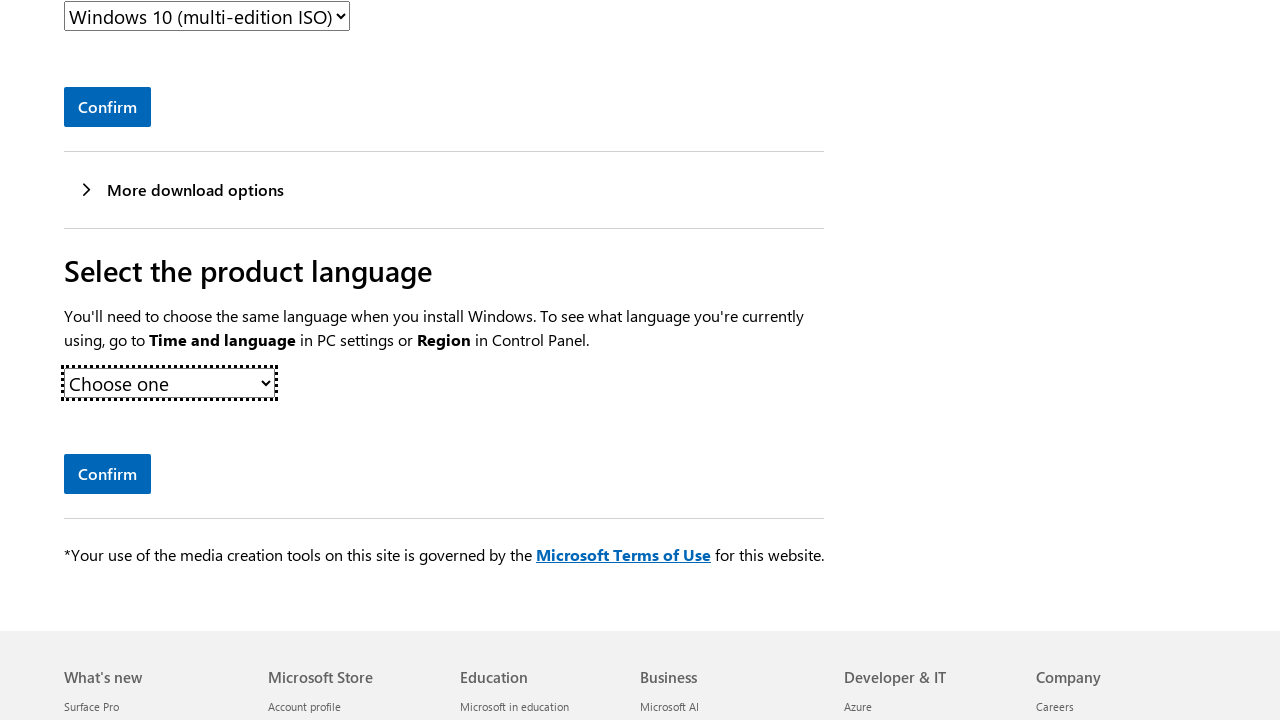

Selected English International as the language on select#product-languages
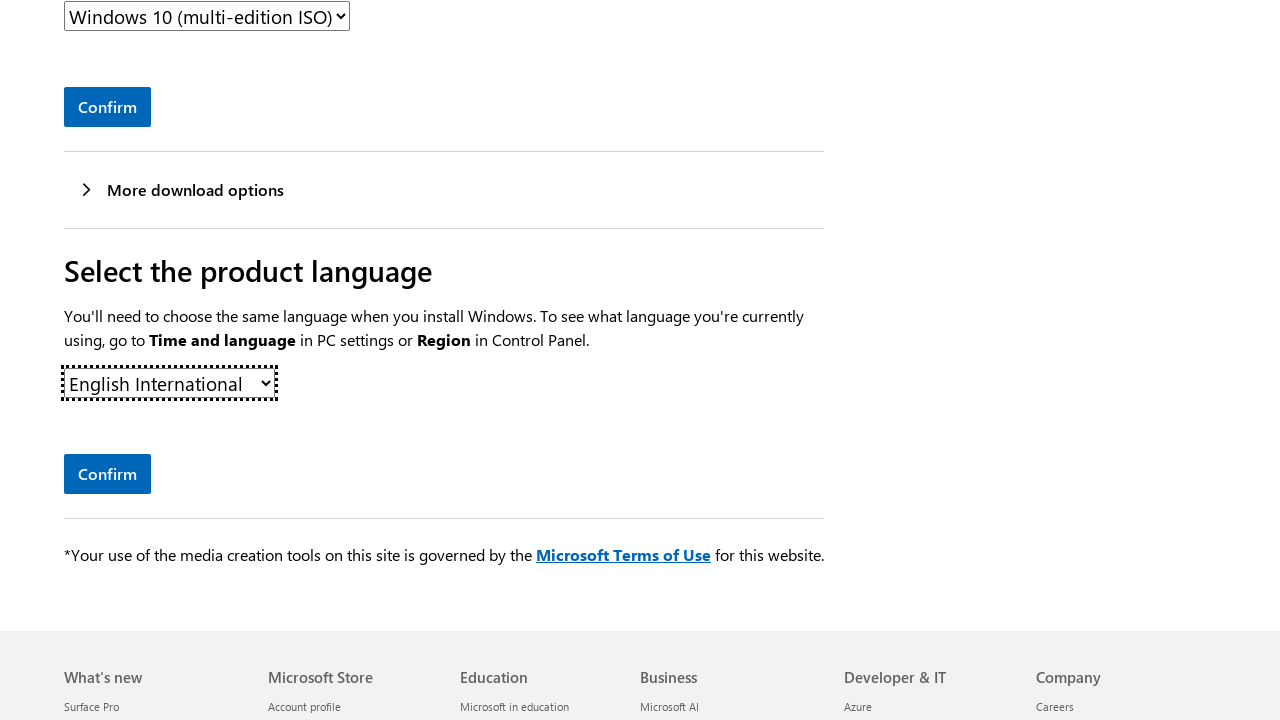

Clicked confirm button for language selection at (108, 474) on #submit-sku
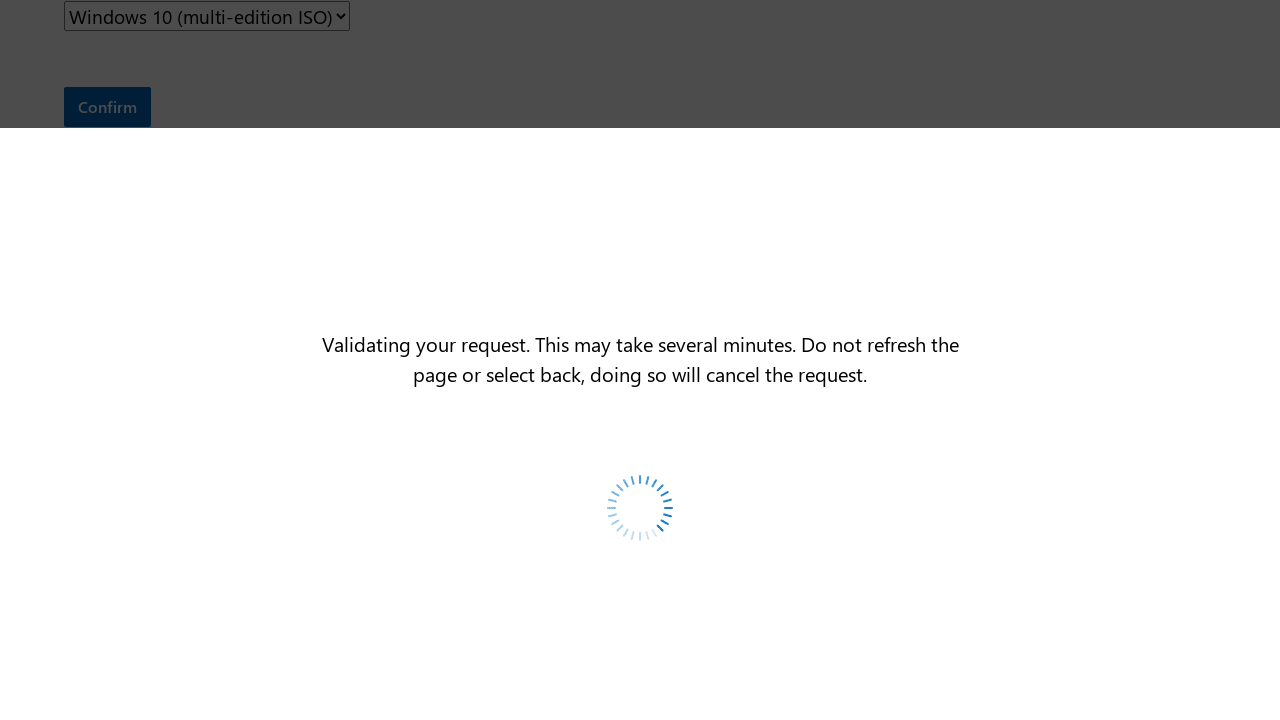

Download button/link appeared
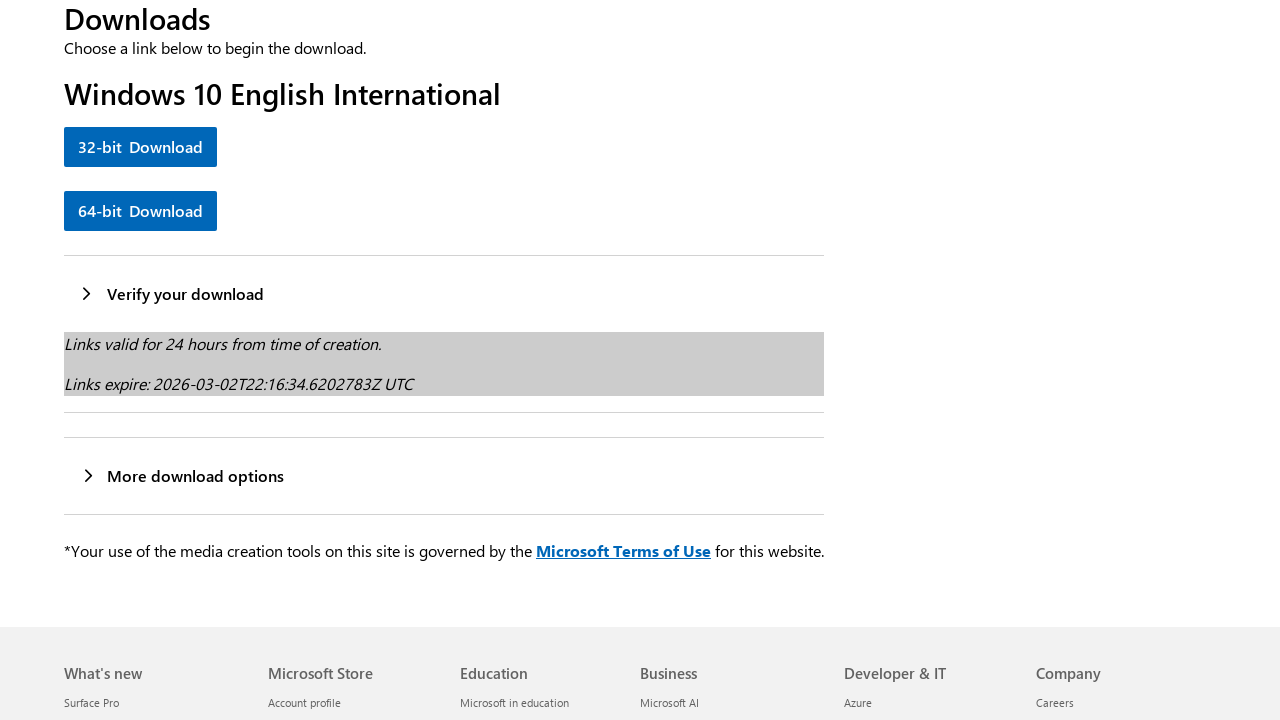

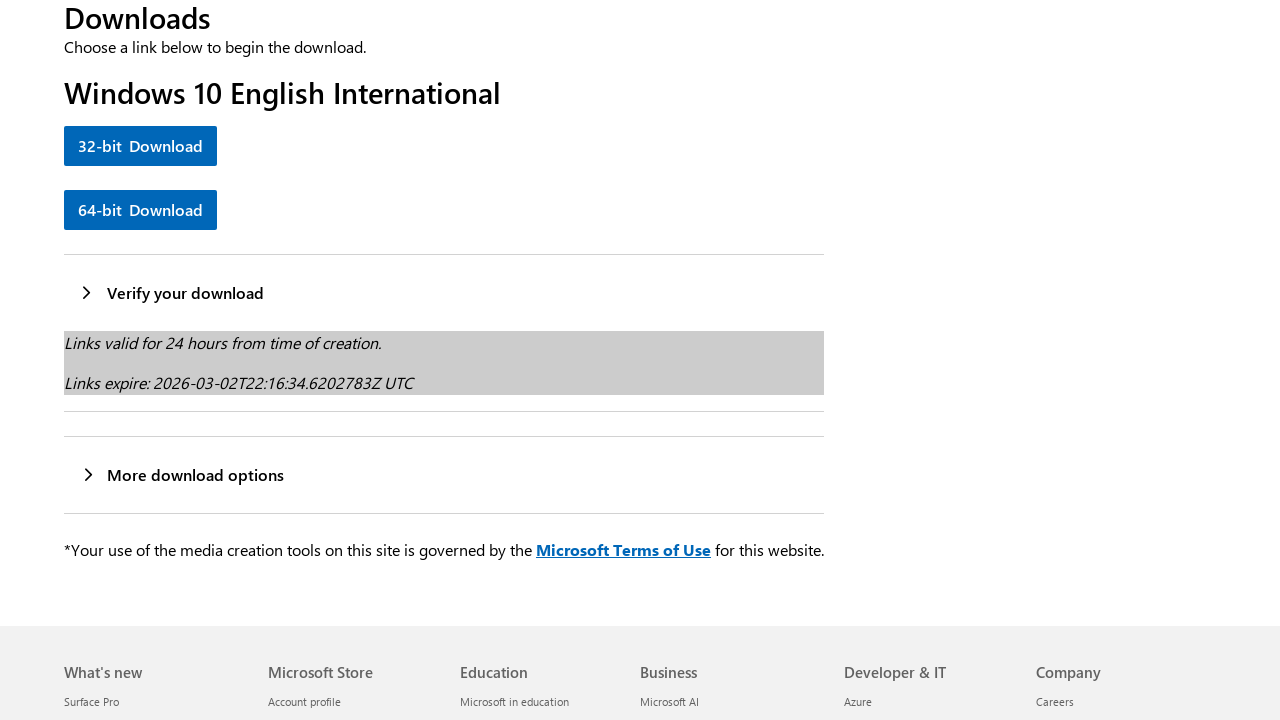